Tests the Clear button functionality by generating a UUID and then clearing it

Starting URL: https://qatask.netlify.app/

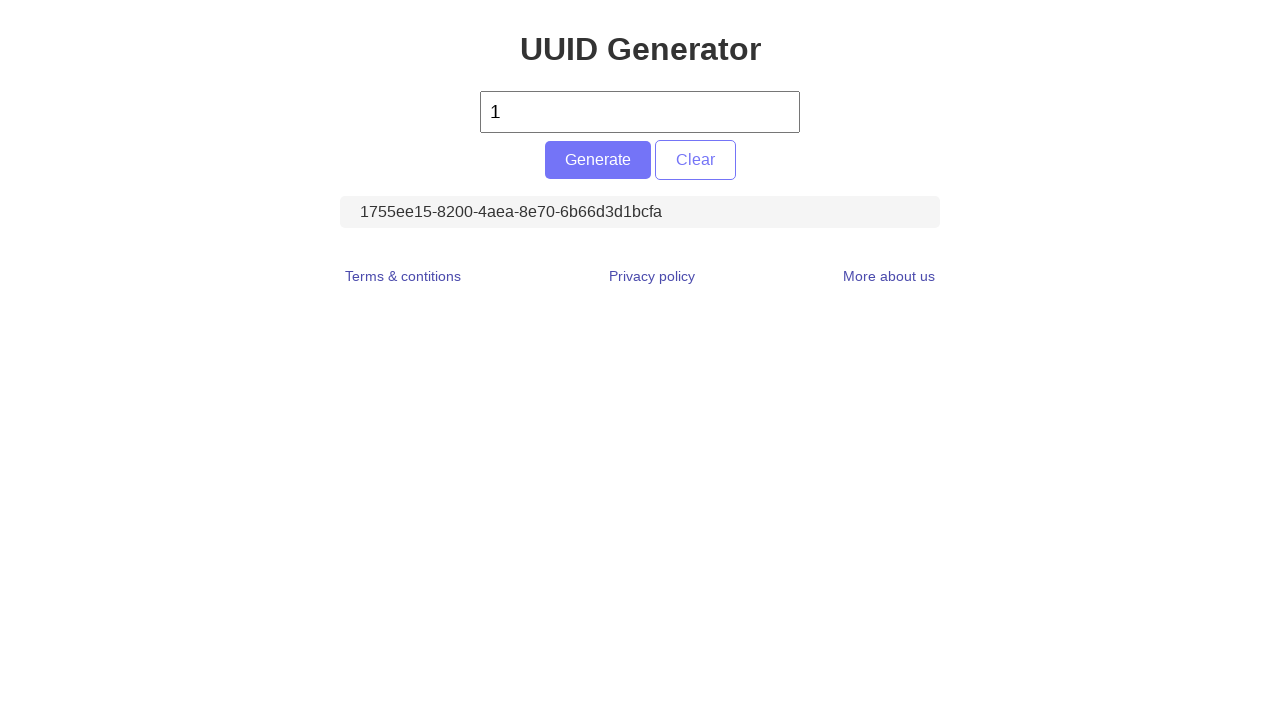

Clicked Generate button to create a UUID at (598, 160) on #generate
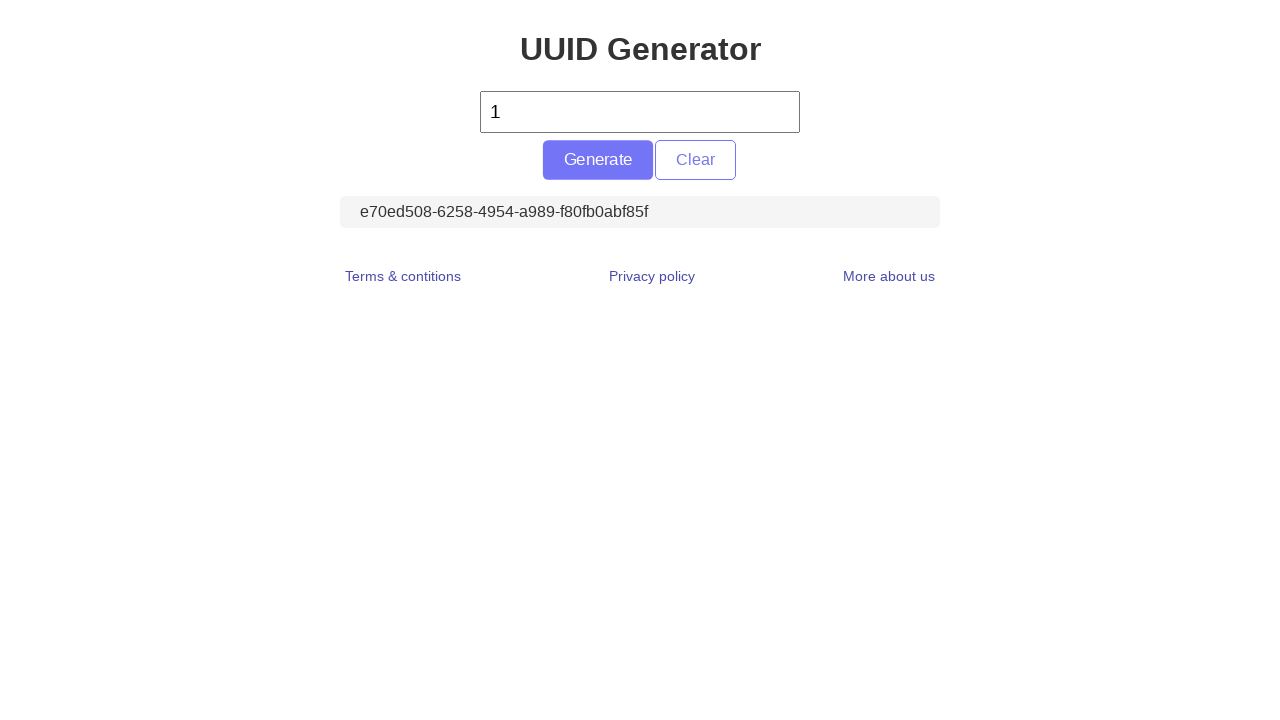

Located UUID display element
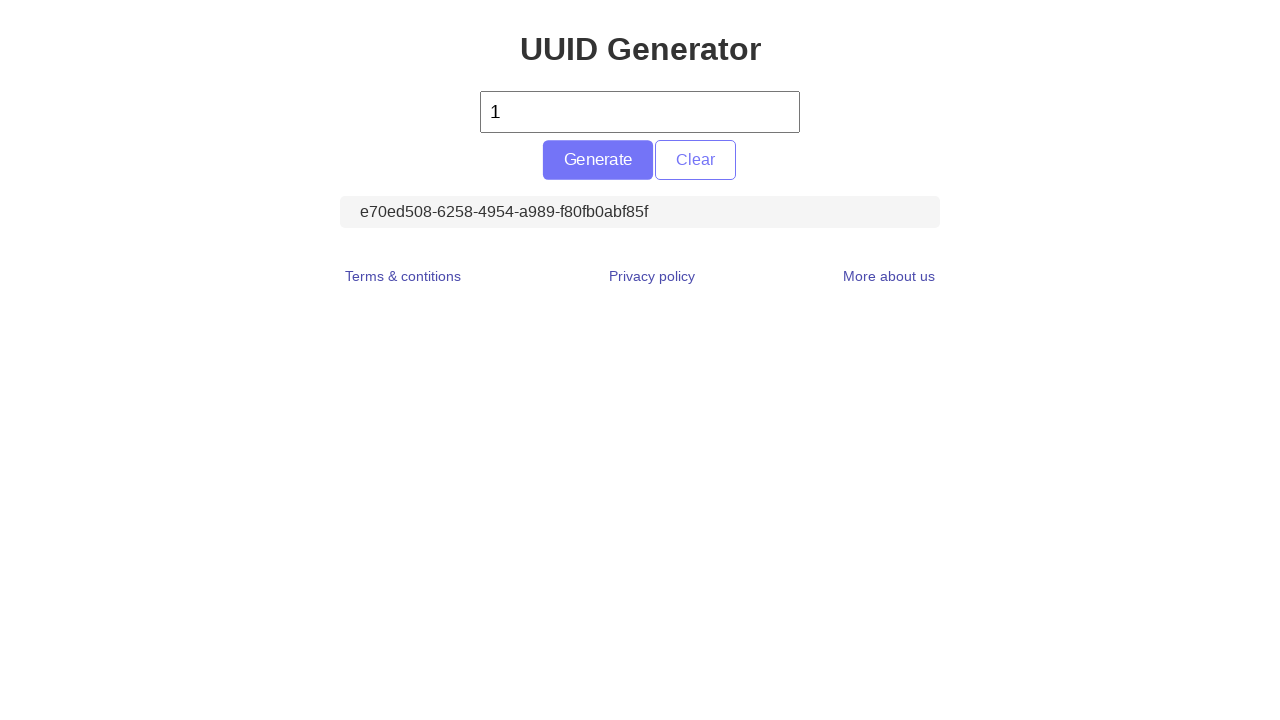

Retrieved UUID text content
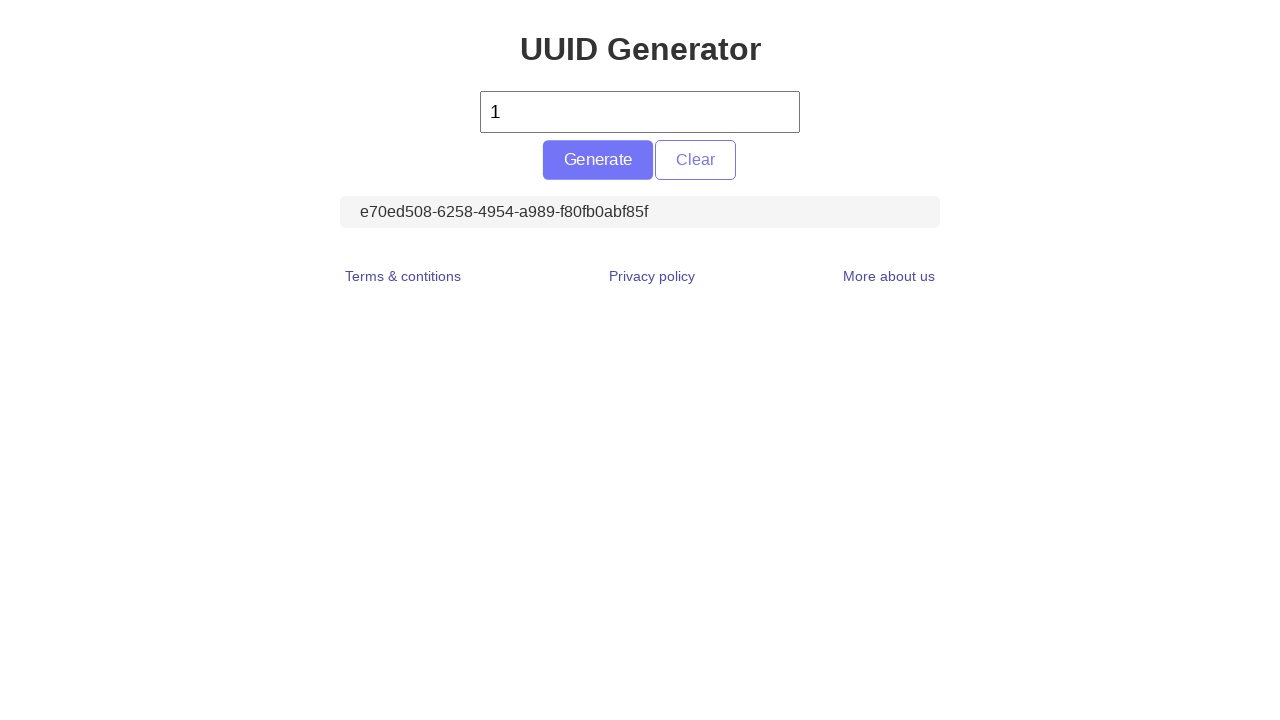

Verified UUID was generated successfully
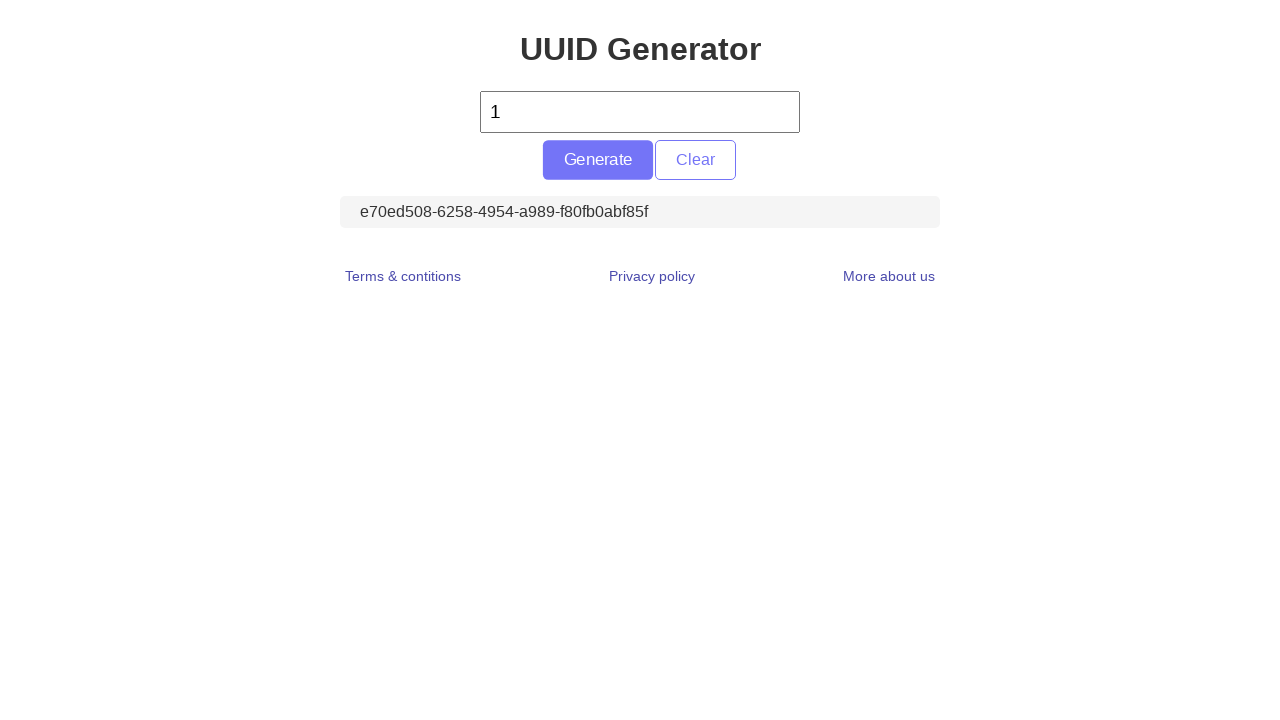

Clicked Clear button to remove UUID at (695, 160) on #clear
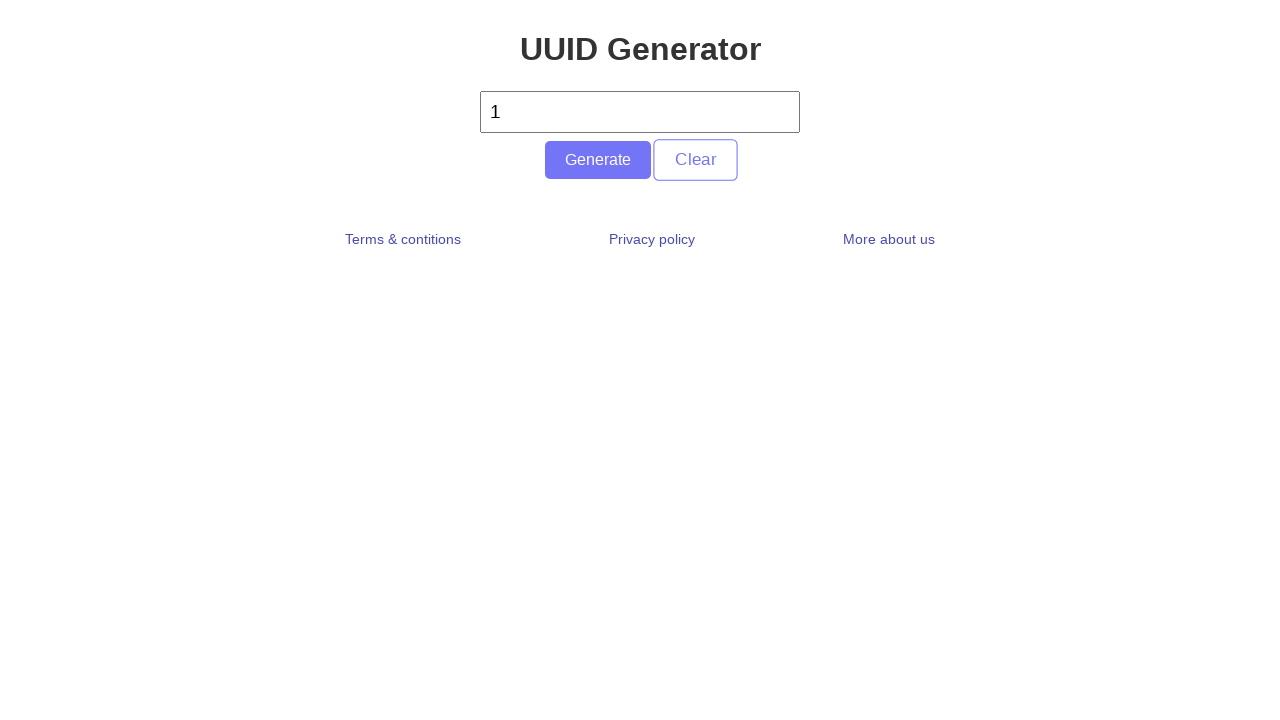

Located UUID display element again
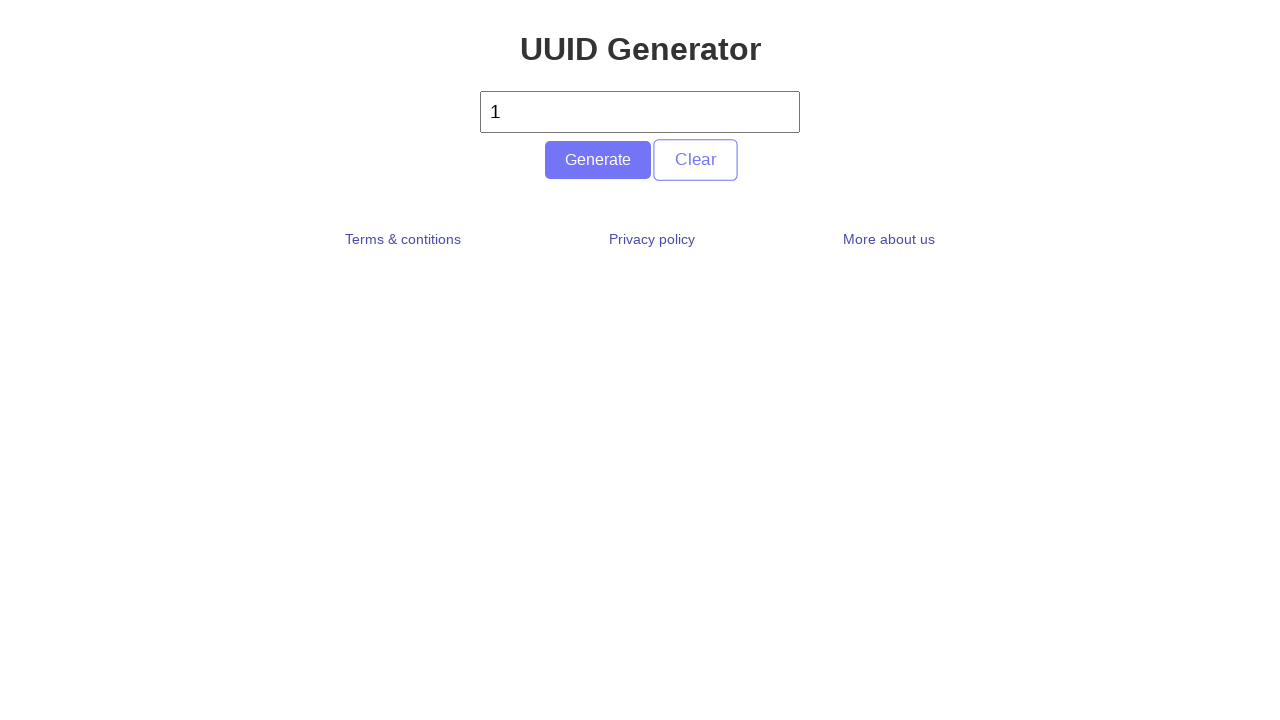

Verified UUID was successfully cleared
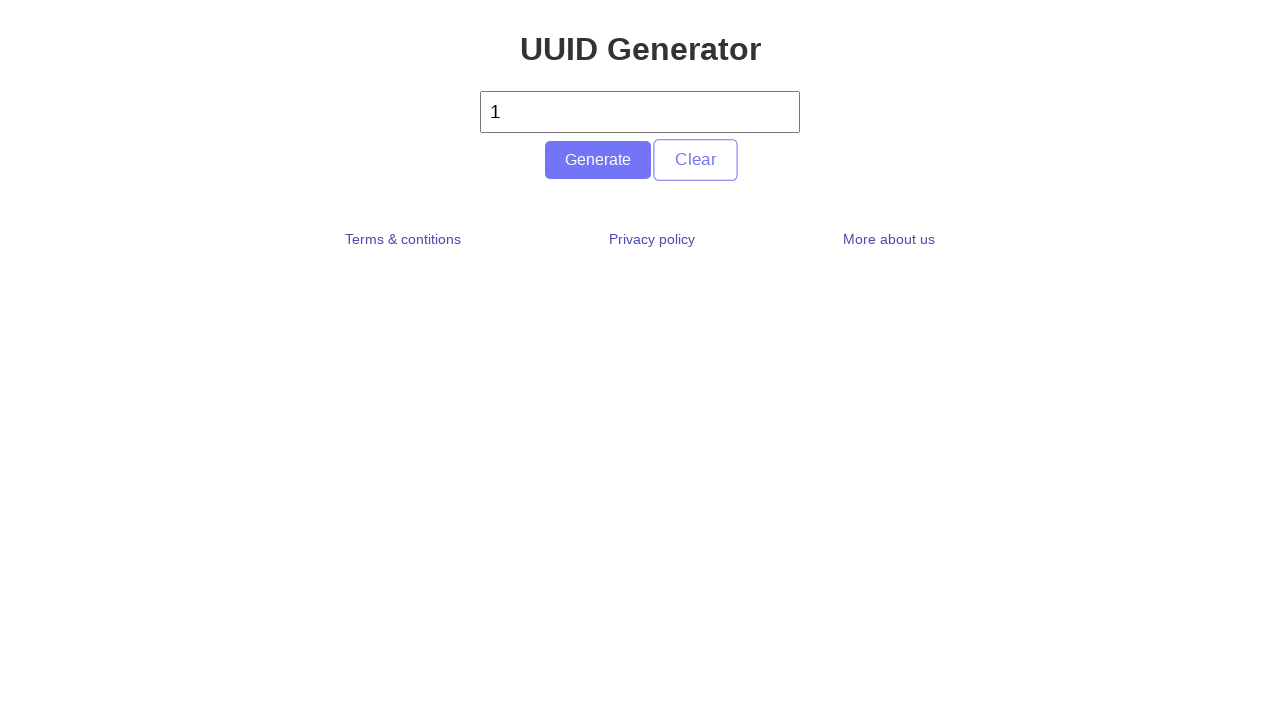

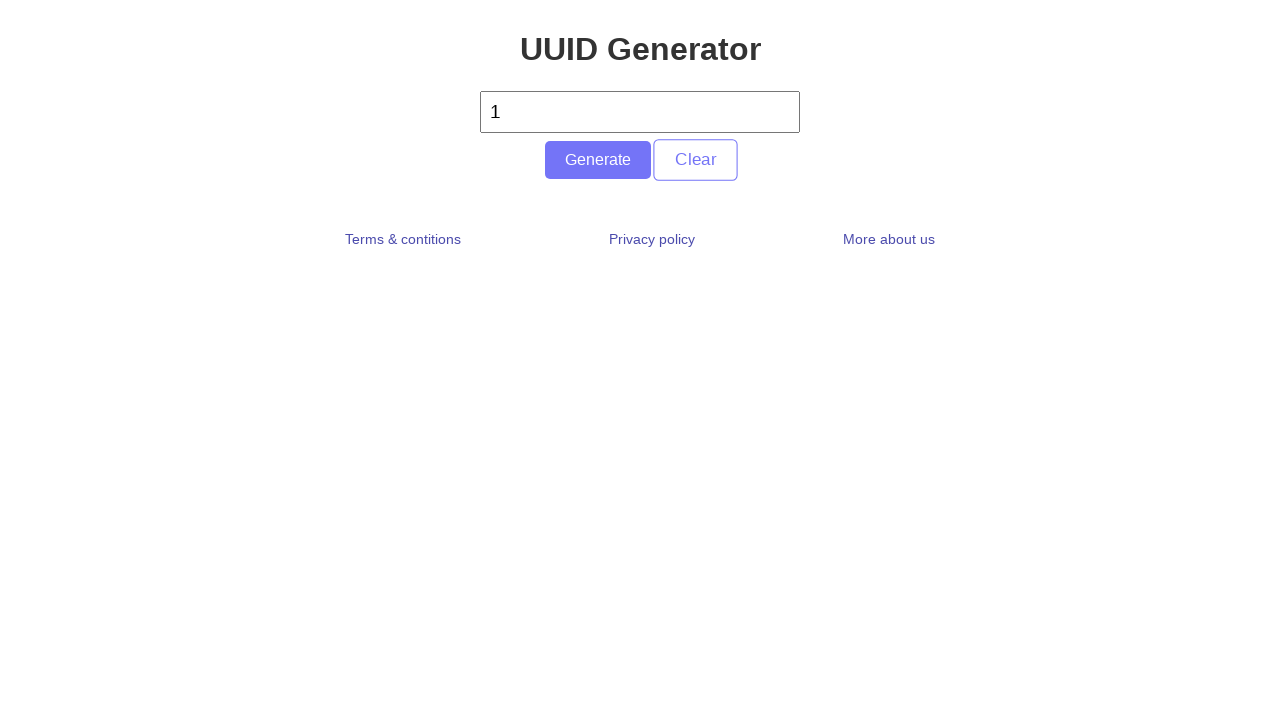